Tests handling multiple browser windows by opening popup windows, switching between them to read content, and interacting with elements in different windows before returning to the parent window.

Starting URL: https://omayo.blogspot.com/

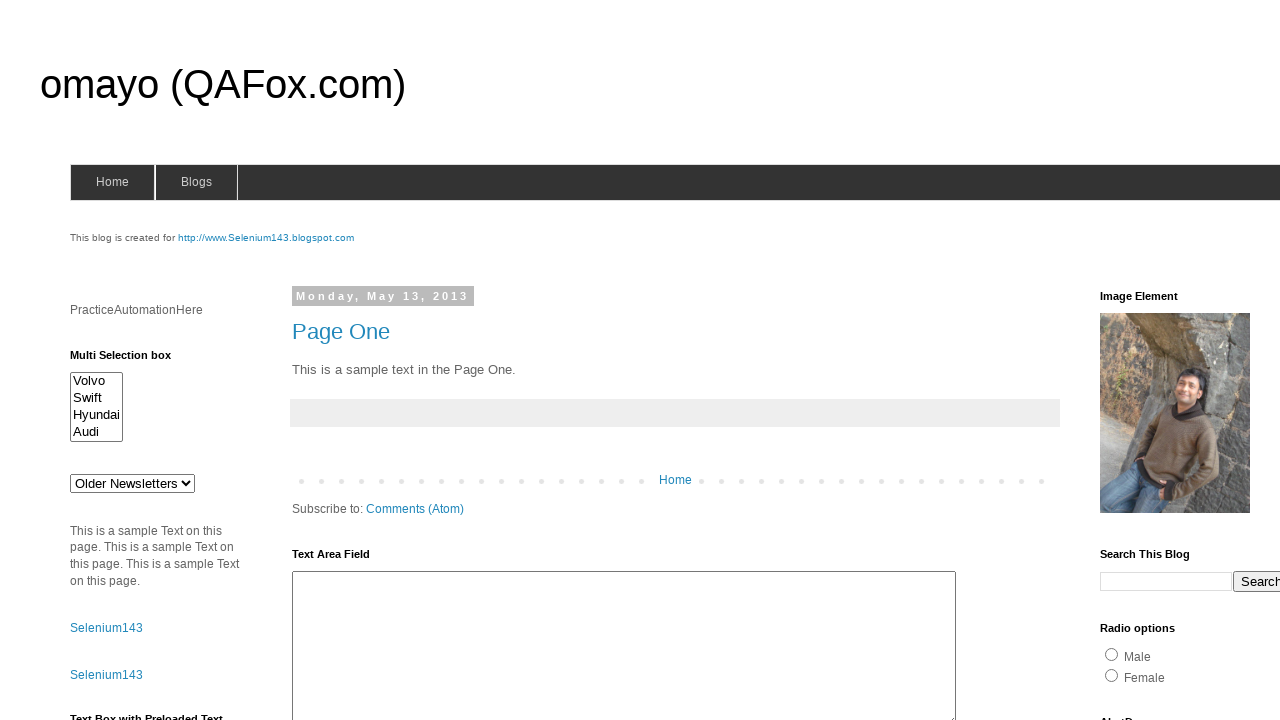

Clicked 'Open a popup window' link to open first popup at (132, 360) on text=Open a popup window
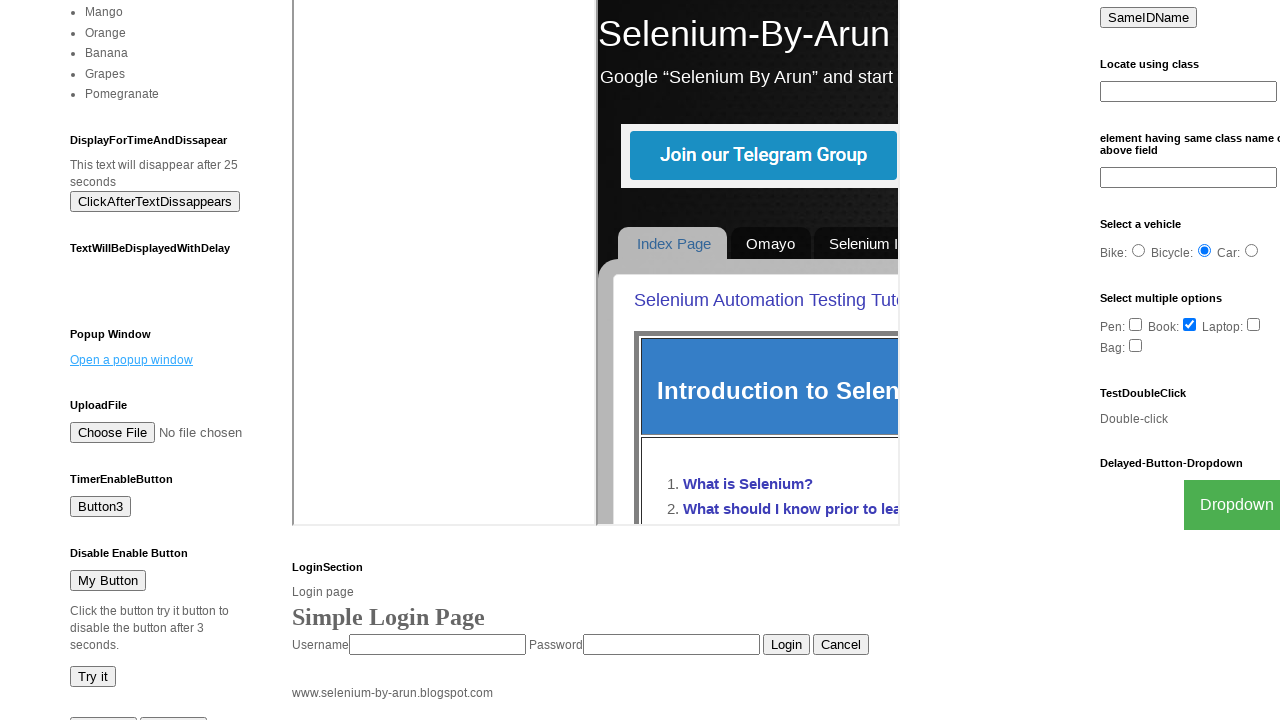

Clicked 'Blogger' link to open second popup window at (753, 673) on text=Blogger
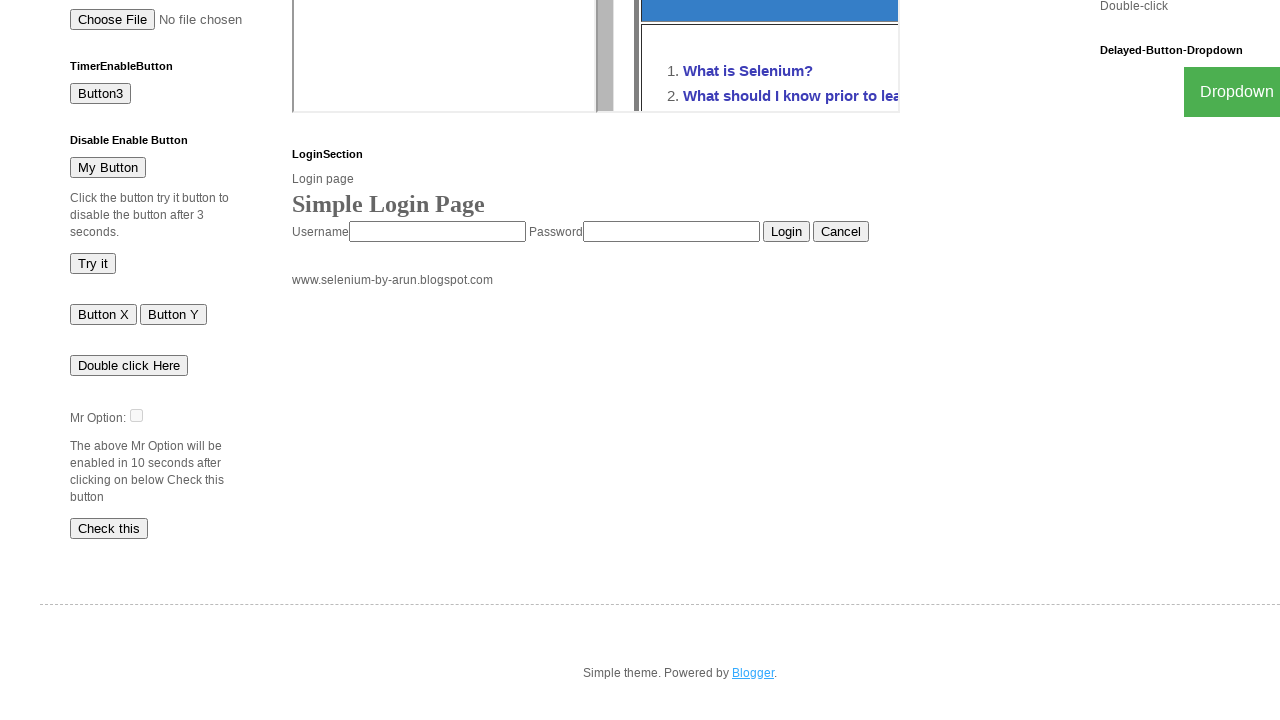

Popup window finished loading
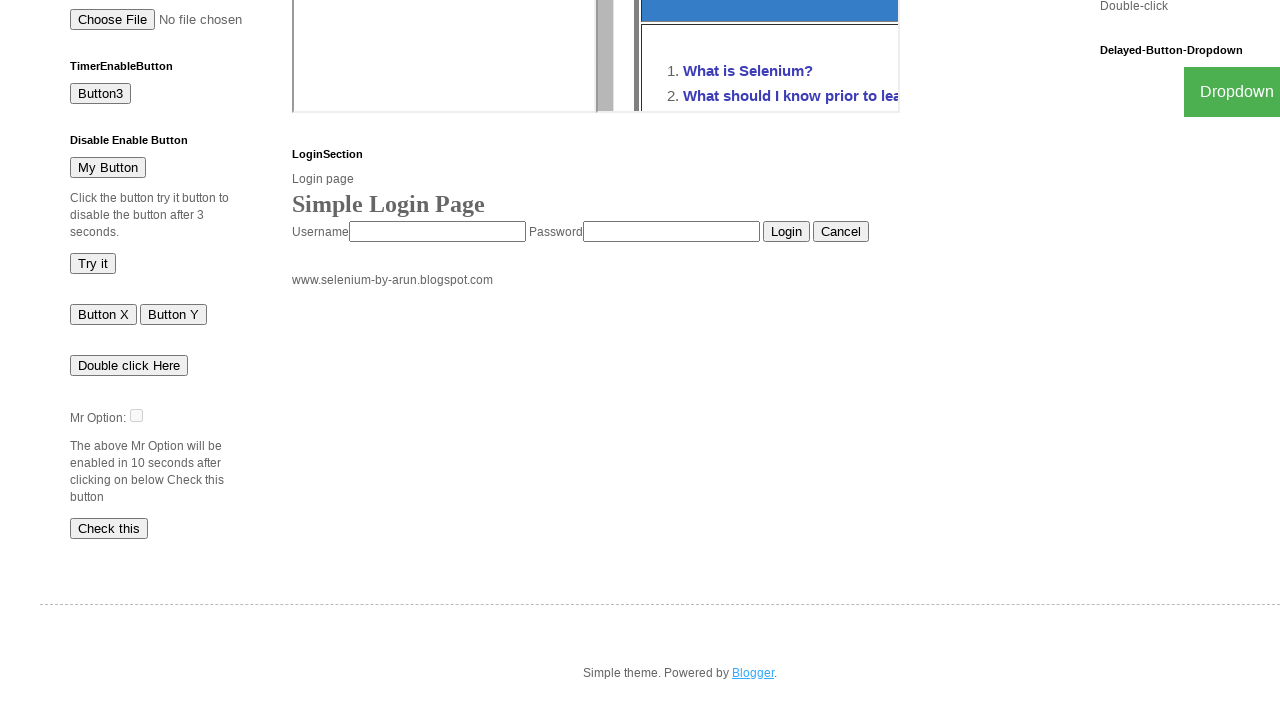

Retrieved text from popup window: 'New Window'
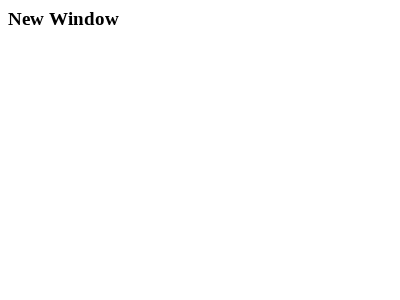

Blogger window finished loading
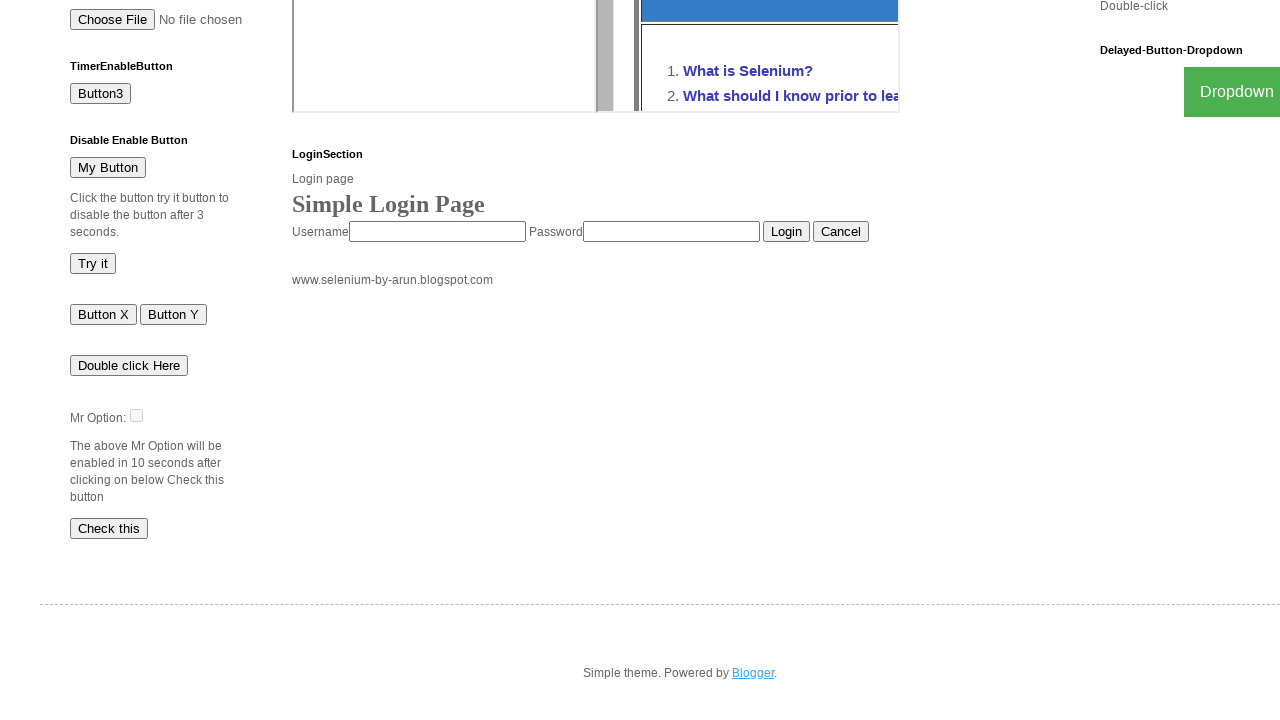

Clicked 'Sign in' button on Blogger page at (1227, 33) on xpath=//span[text()='Sign in']
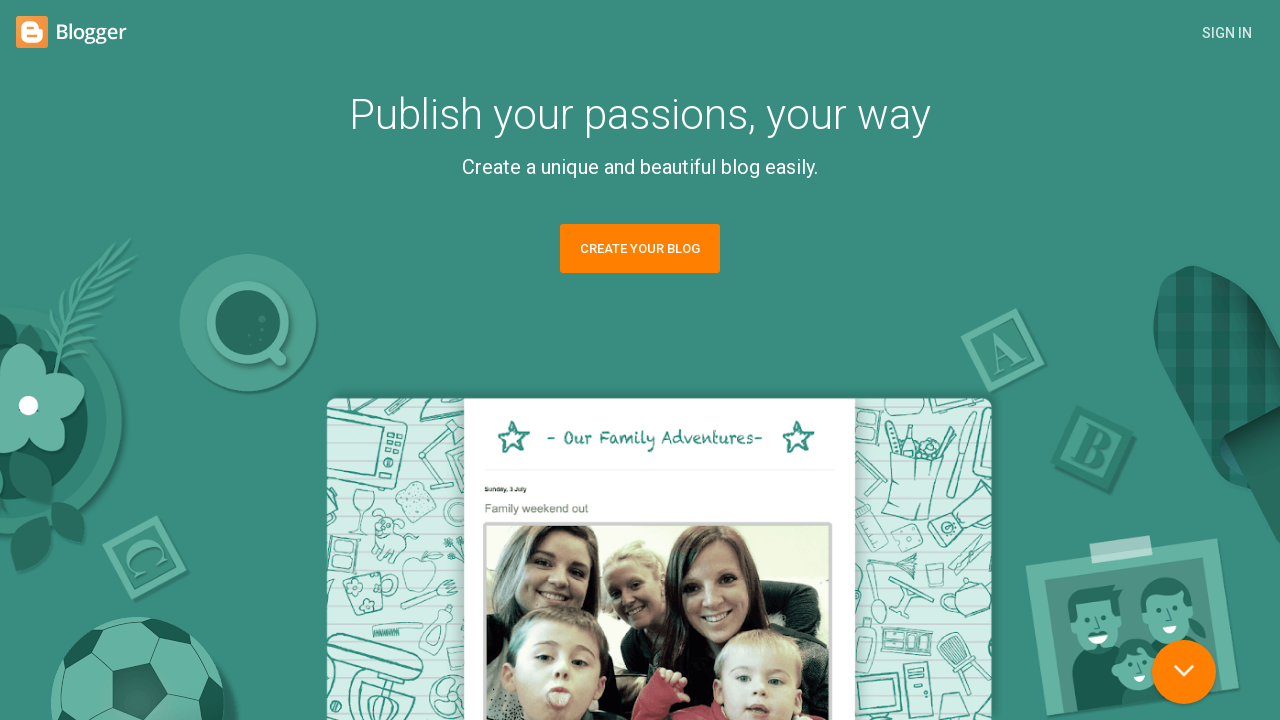

Switched back to parent window
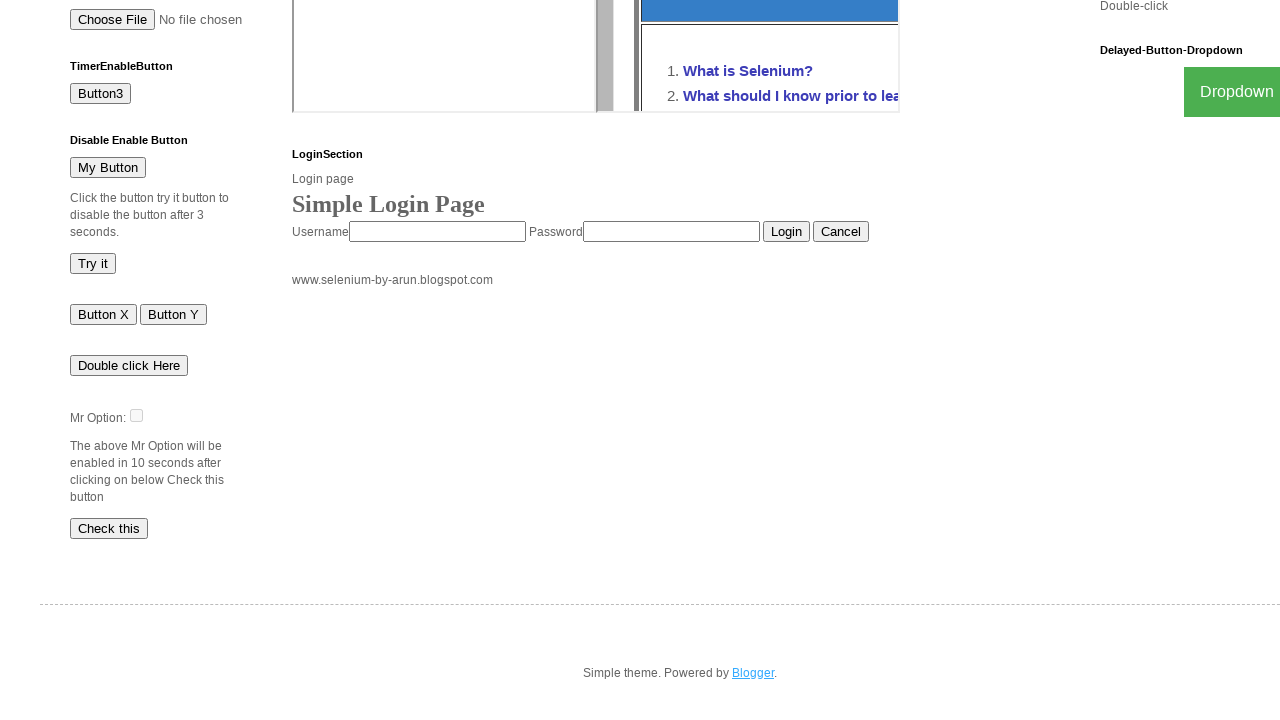

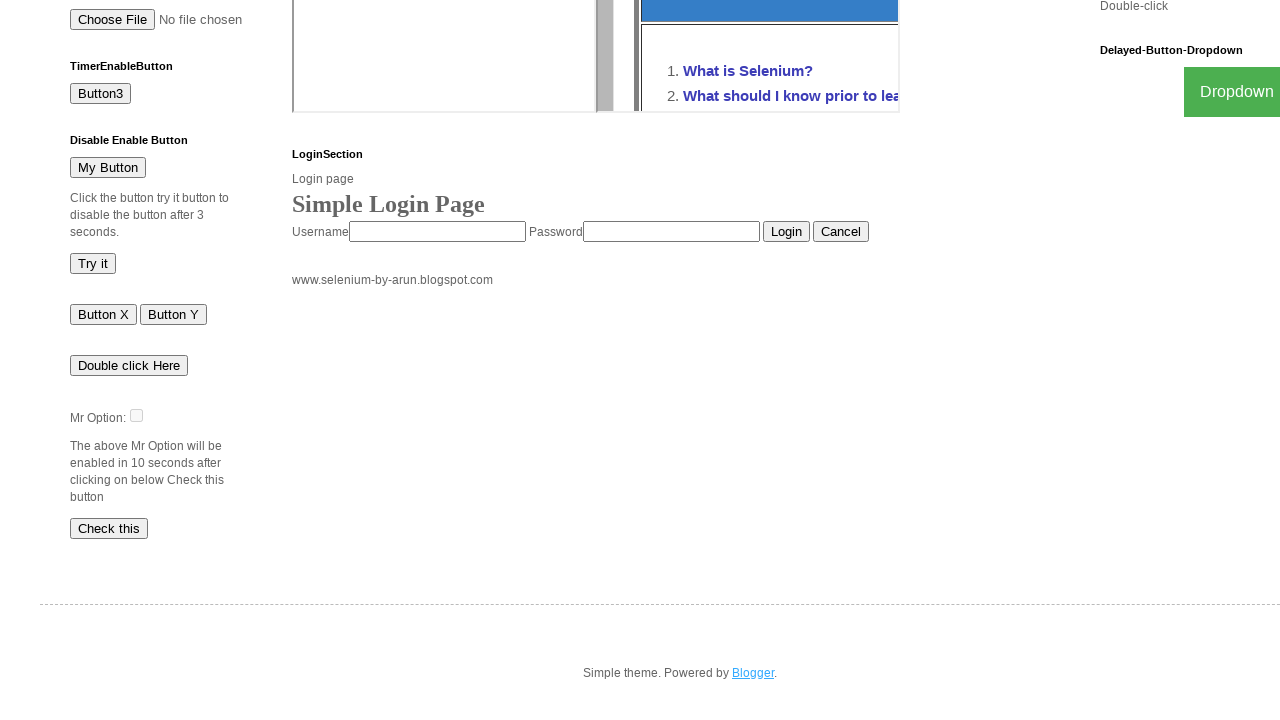